Tests numeric input field by pressing ArrowDown key twice and verifying the value decrements to -2

Starting URL: https://the-internet.herokuapp.com/

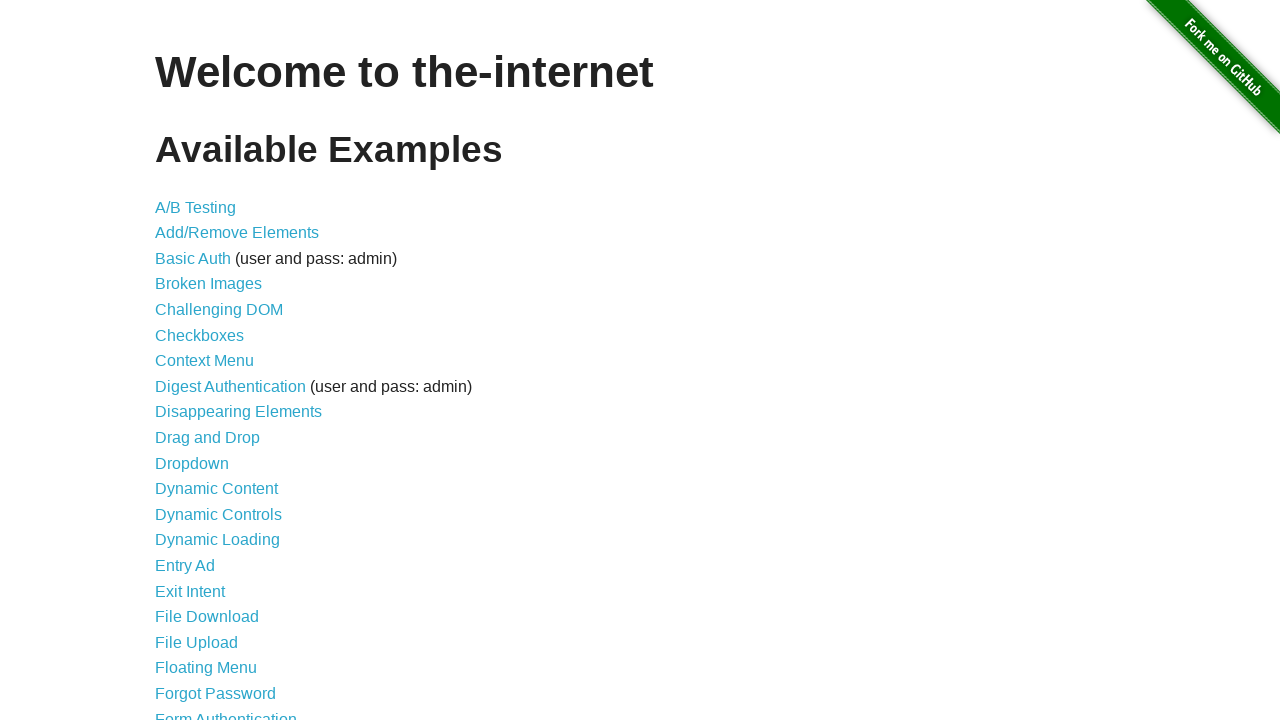

Clicked on Inputs link to navigate to inputs page at (176, 361) on text=Inputs
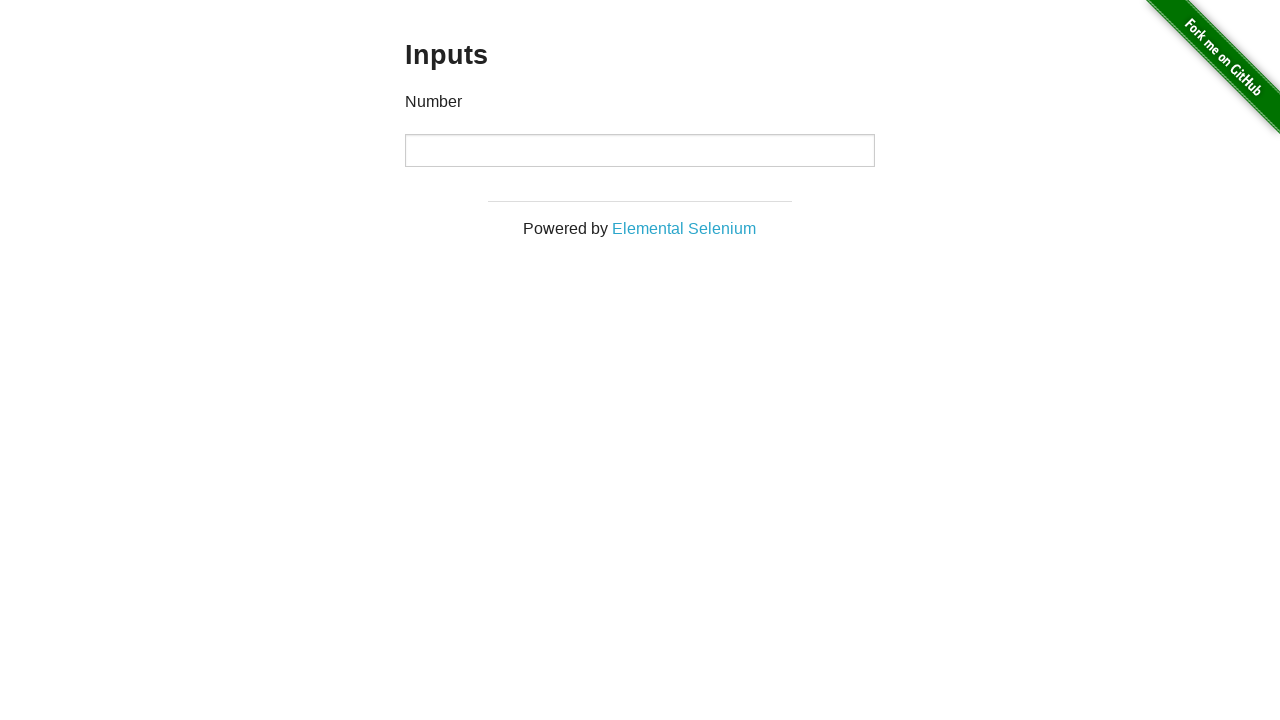

Located the numeric input field
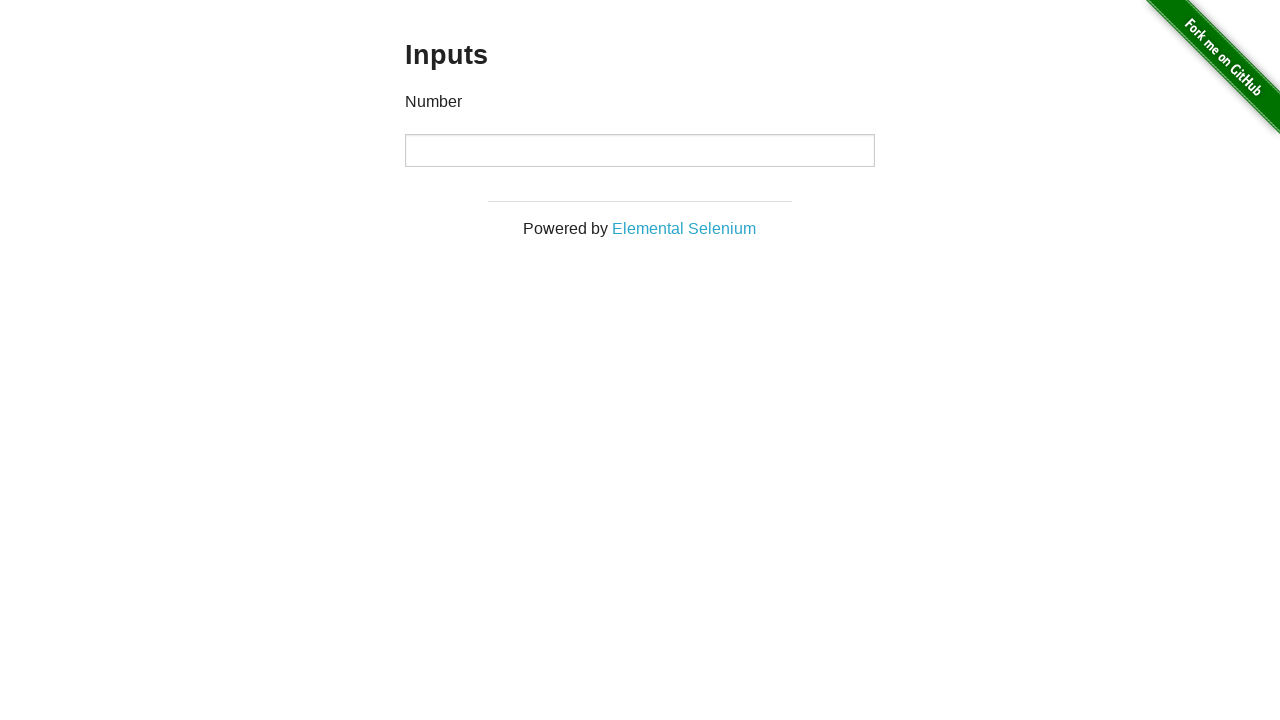

Pressed ArrowDown key once to decrement value on input
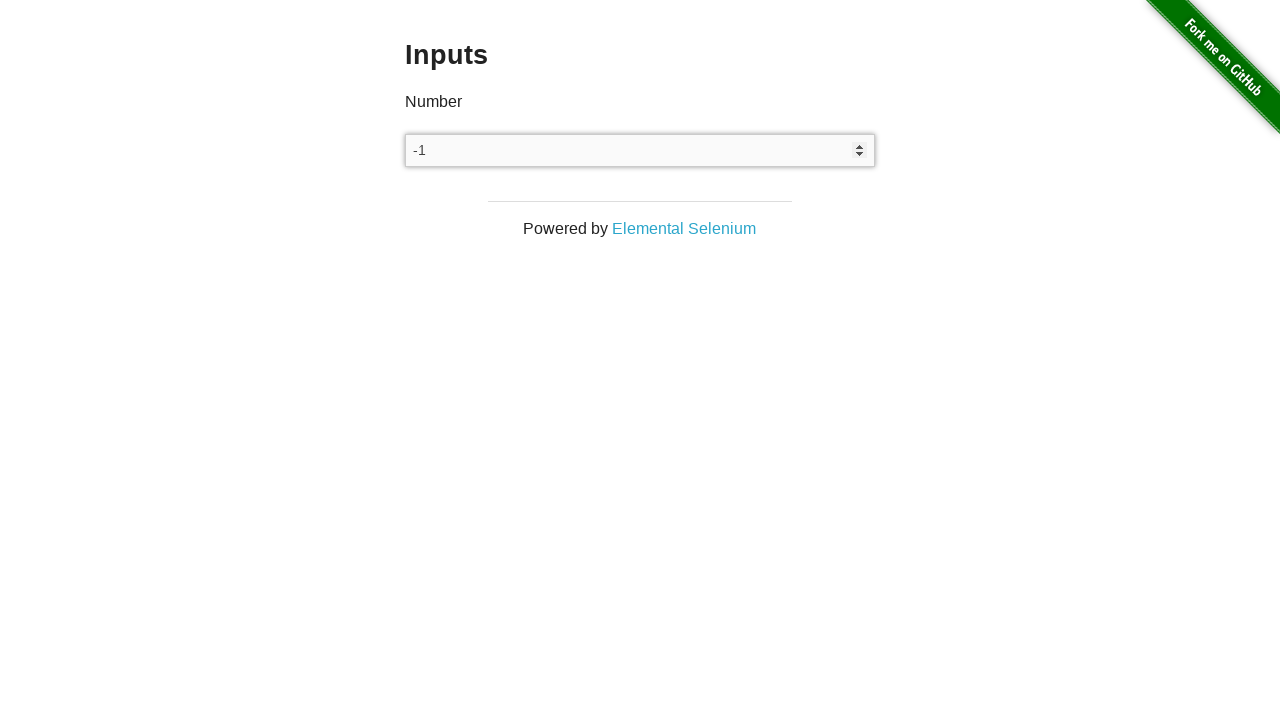

Pressed ArrowDown key second time to decrement value further on input
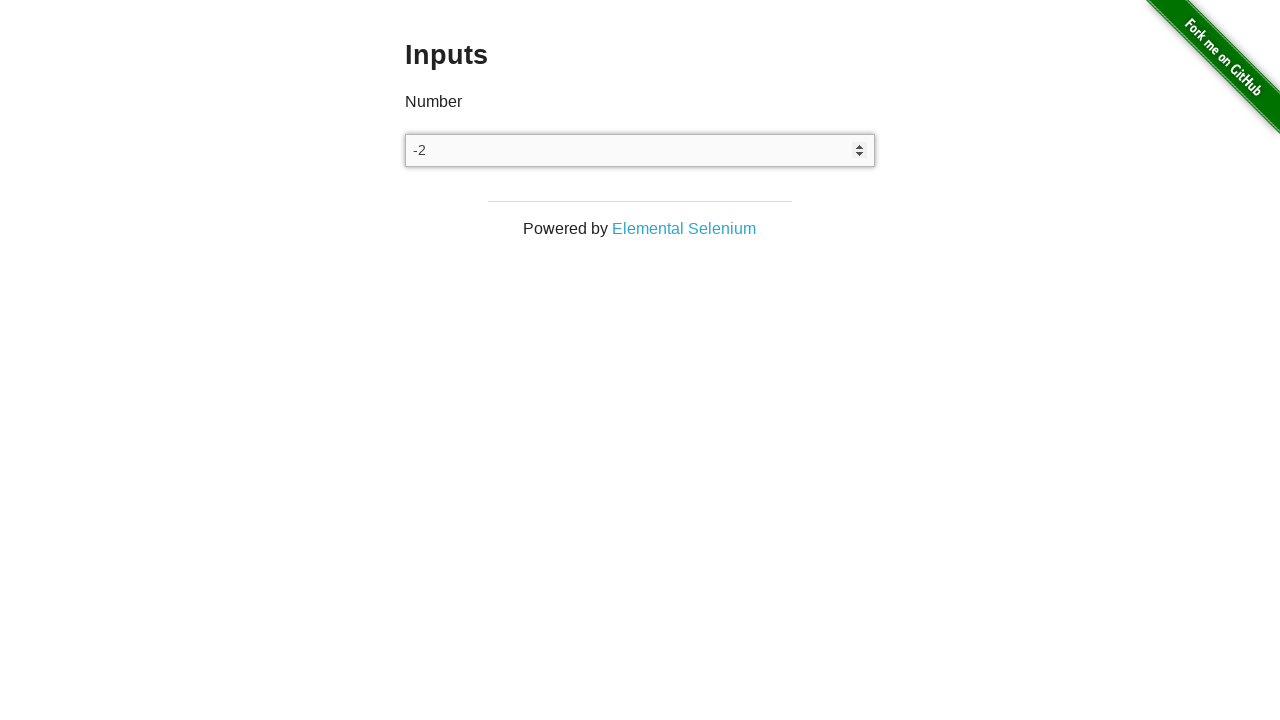

Verified input field value is -2
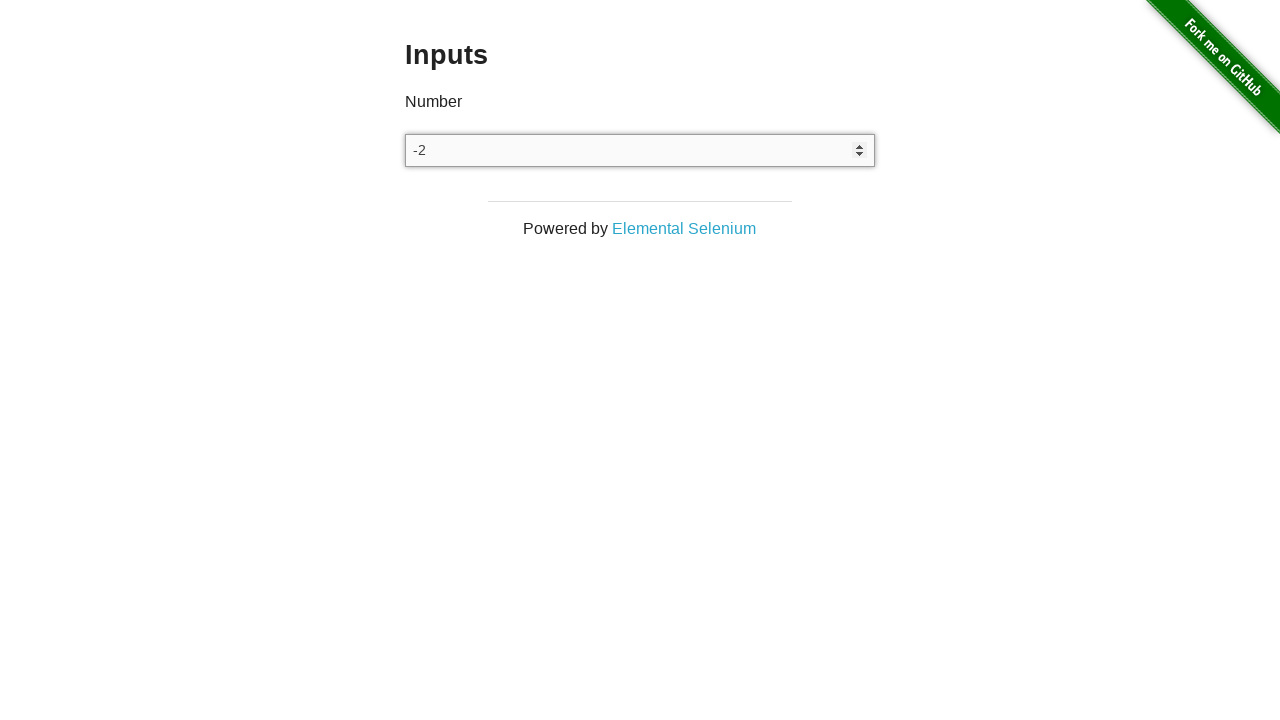

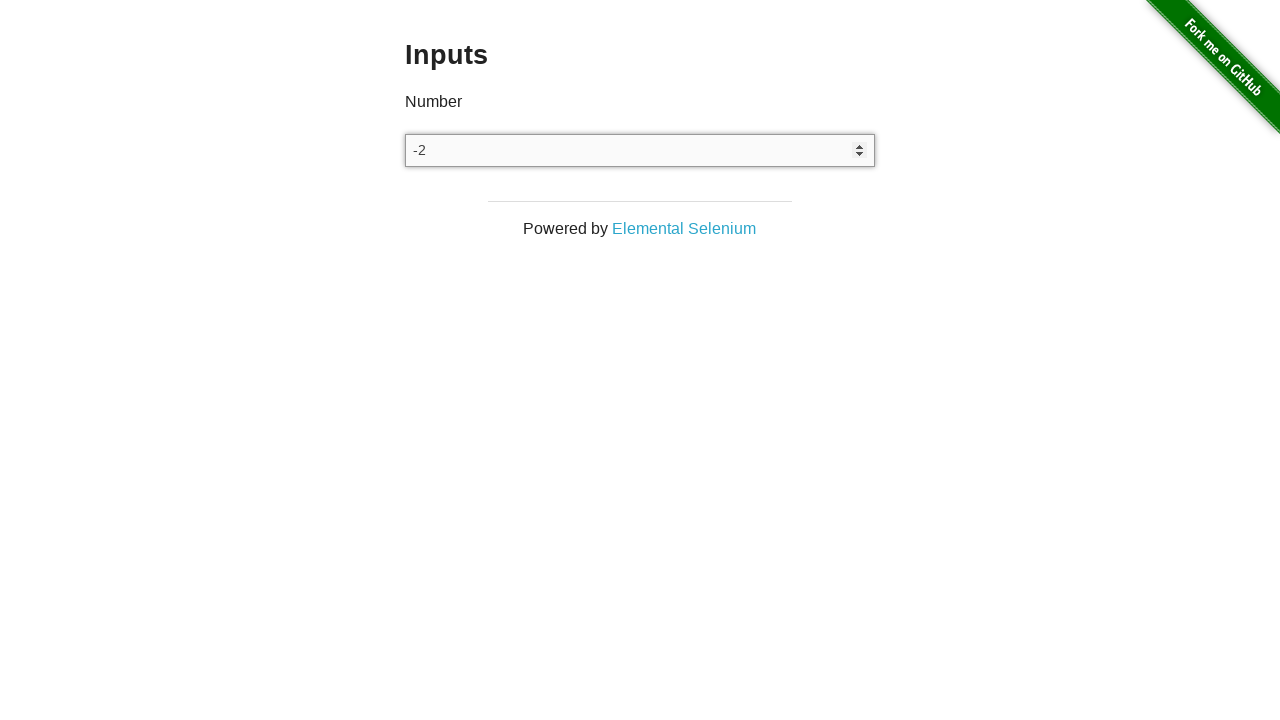